Tests JavaScript alert handling by triggering a prompt alert, entering text, and accepting it

Starting URL: https://the-internet.herokuapp.com/javascript_alerts

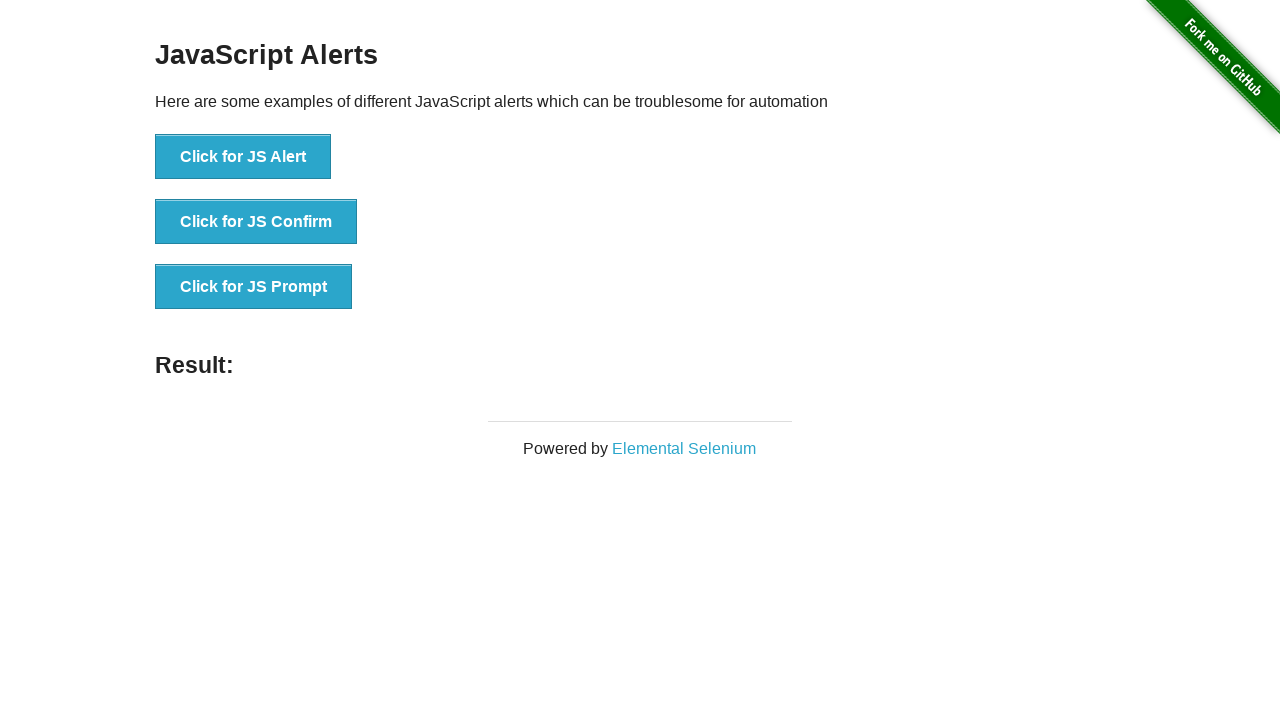

Clicked button to trigger JS Prompt alert at (254, 287) on xpath=//button[text()='Click for JS Prompt']
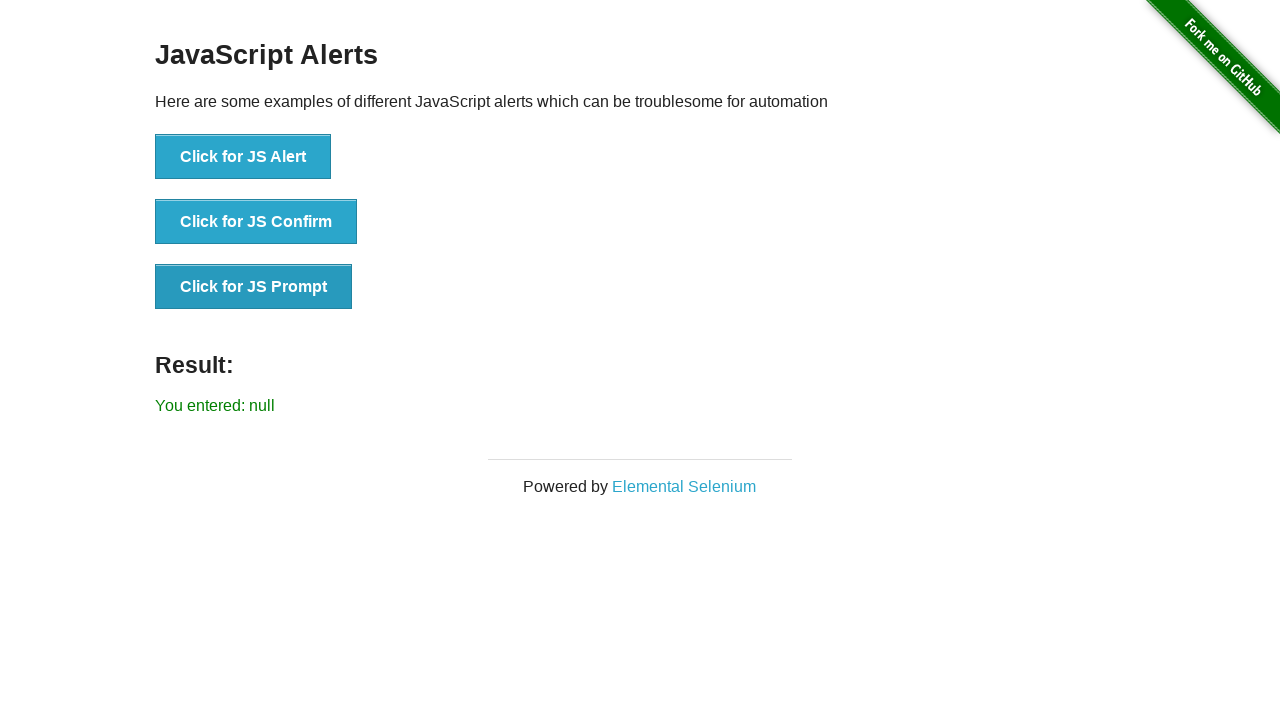

Set up dialog handler to accept prompt with 'Test input text'
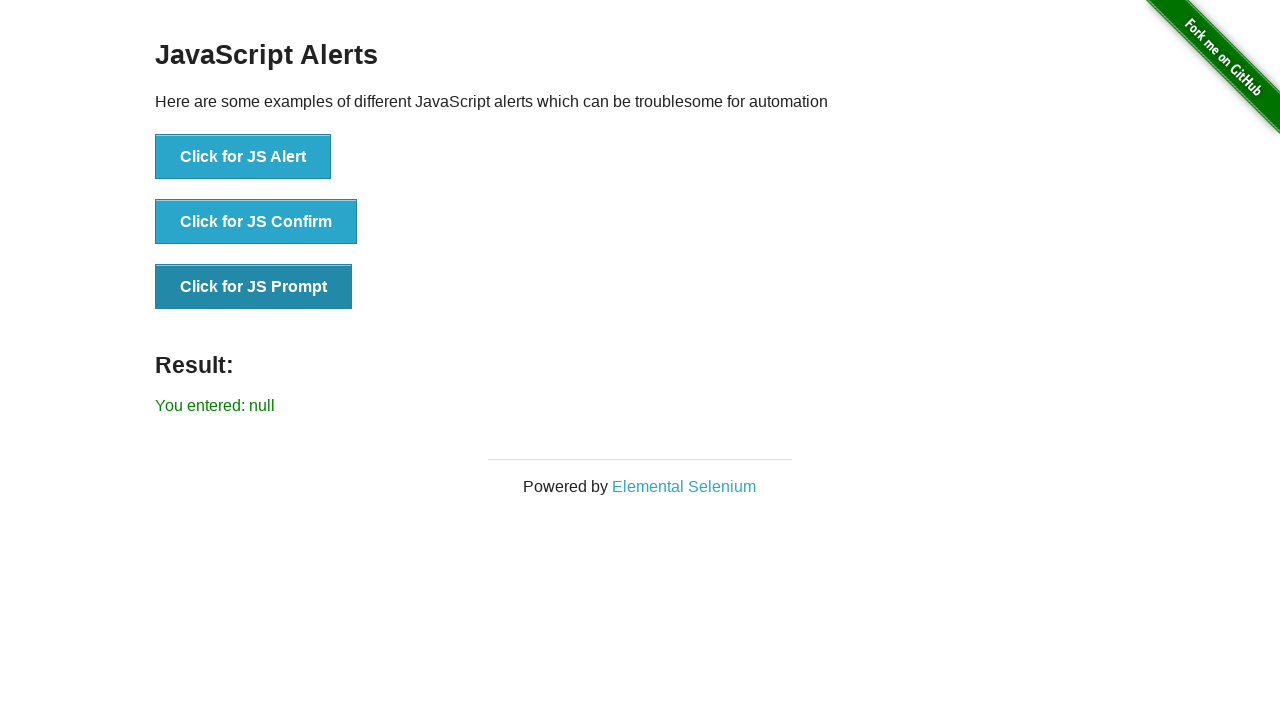

Clicked button to trigger JS Prompt dialog at (254, 287) on xpath=//button[text()='Click for JS Prompt']
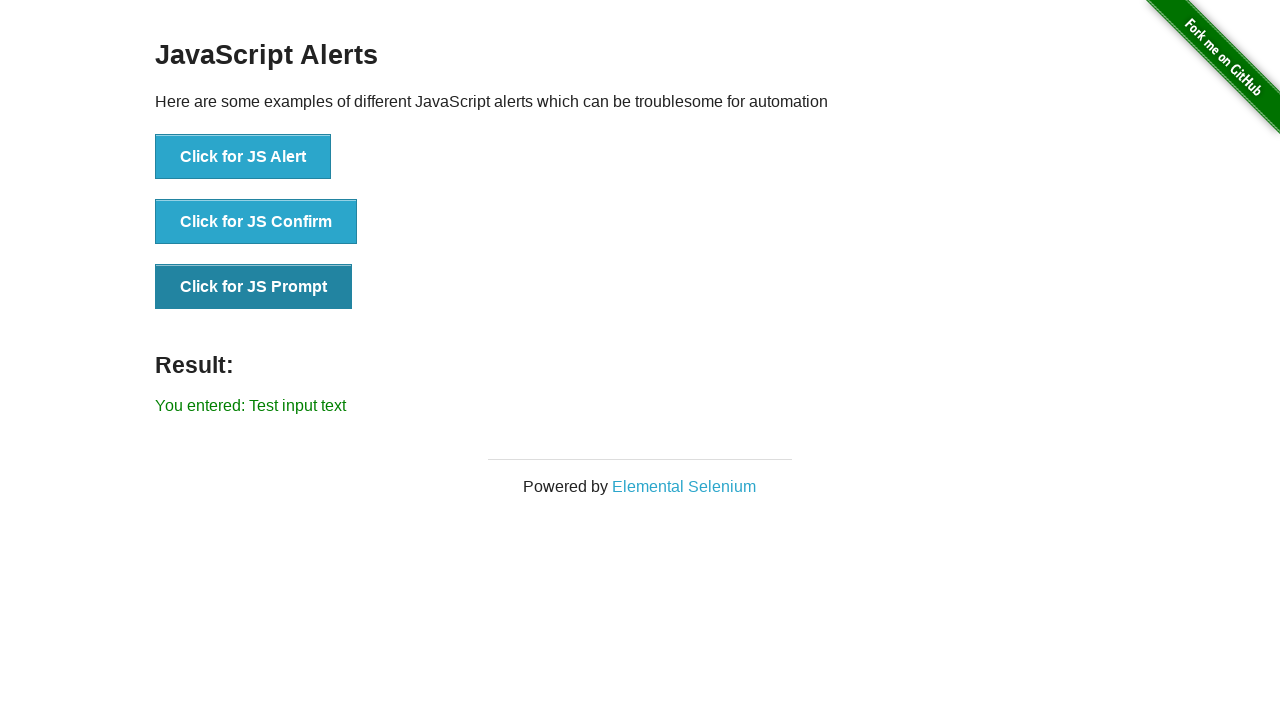

Waited for prompt result to appear on page
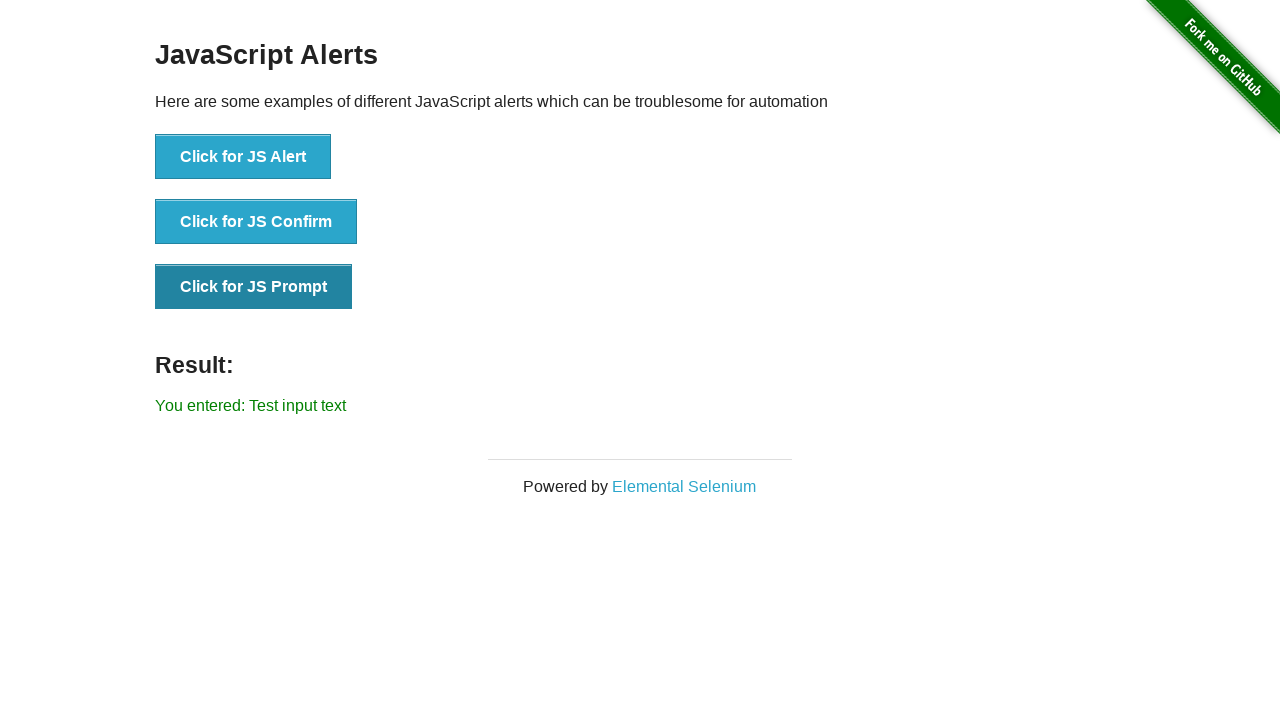

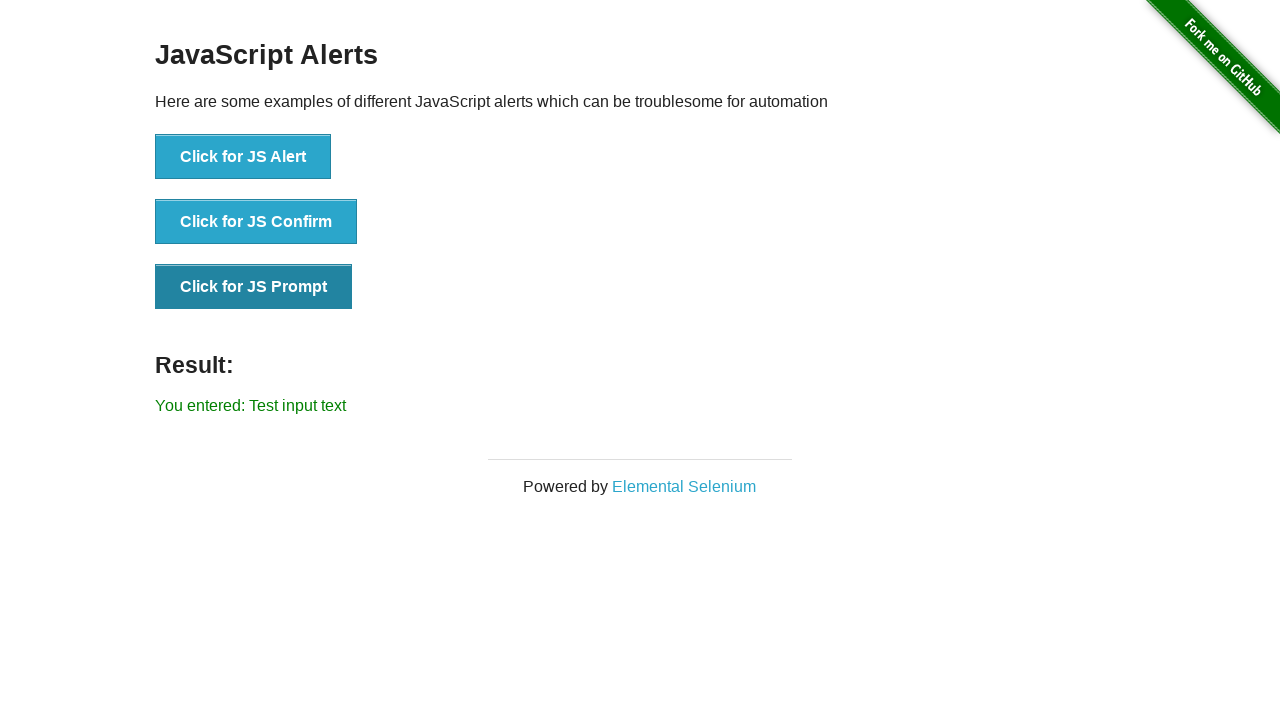